Tests the search functionality by clicking the search button without entering any product name

Starting URL: https://www.alexandnova.com/

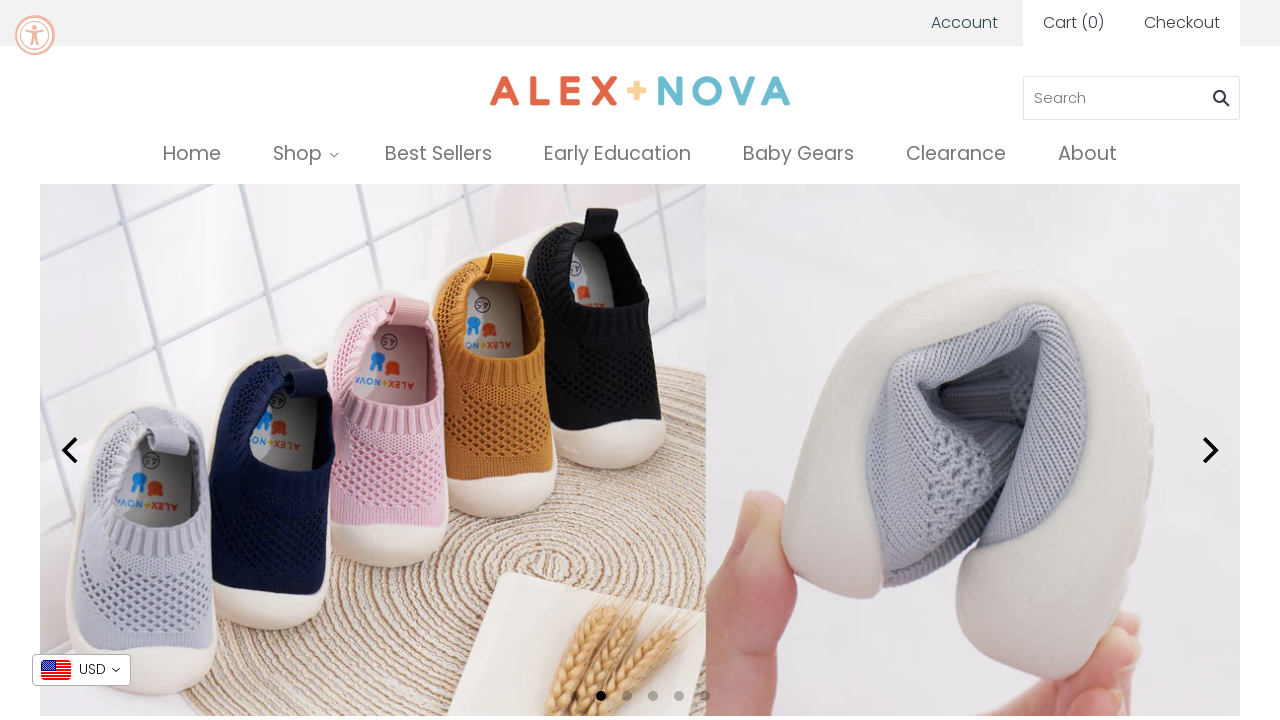

Navigated to https://www.alexandnova.com/
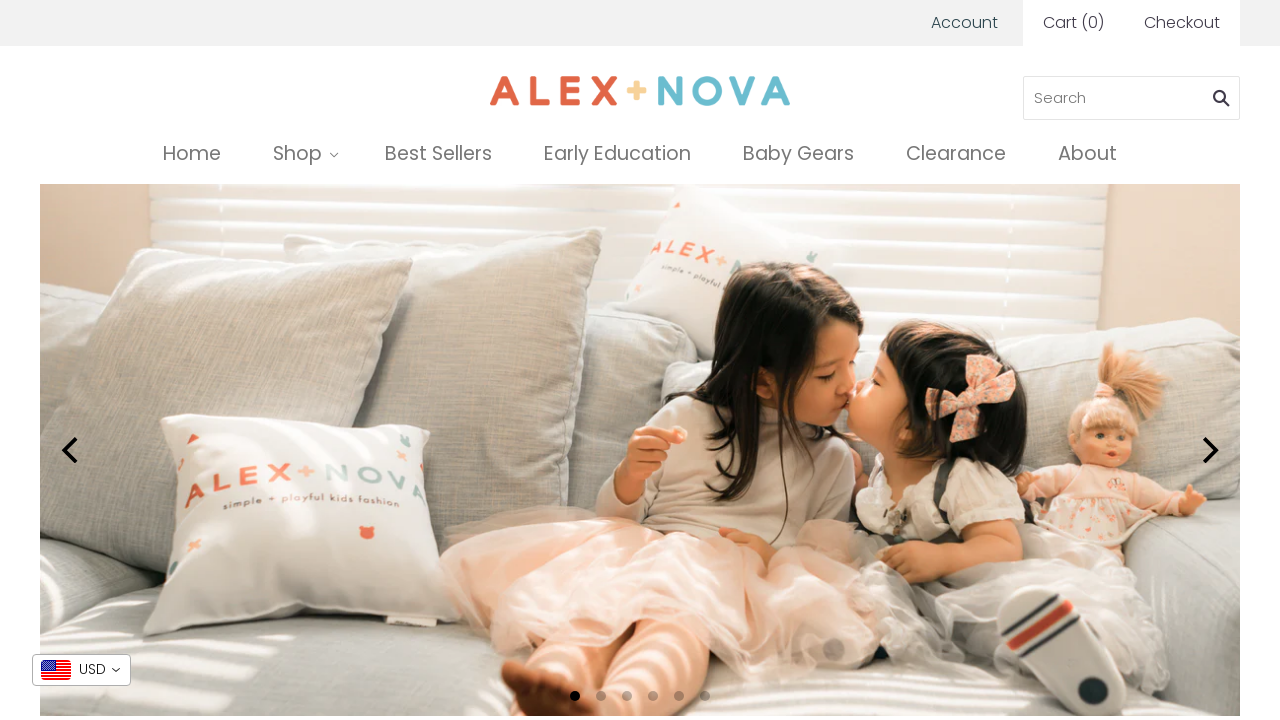

Clicked search button without entering any product name at (1220, 98) on button[type='submit'], .search-button, [aria-label='Search'], input[type='submit
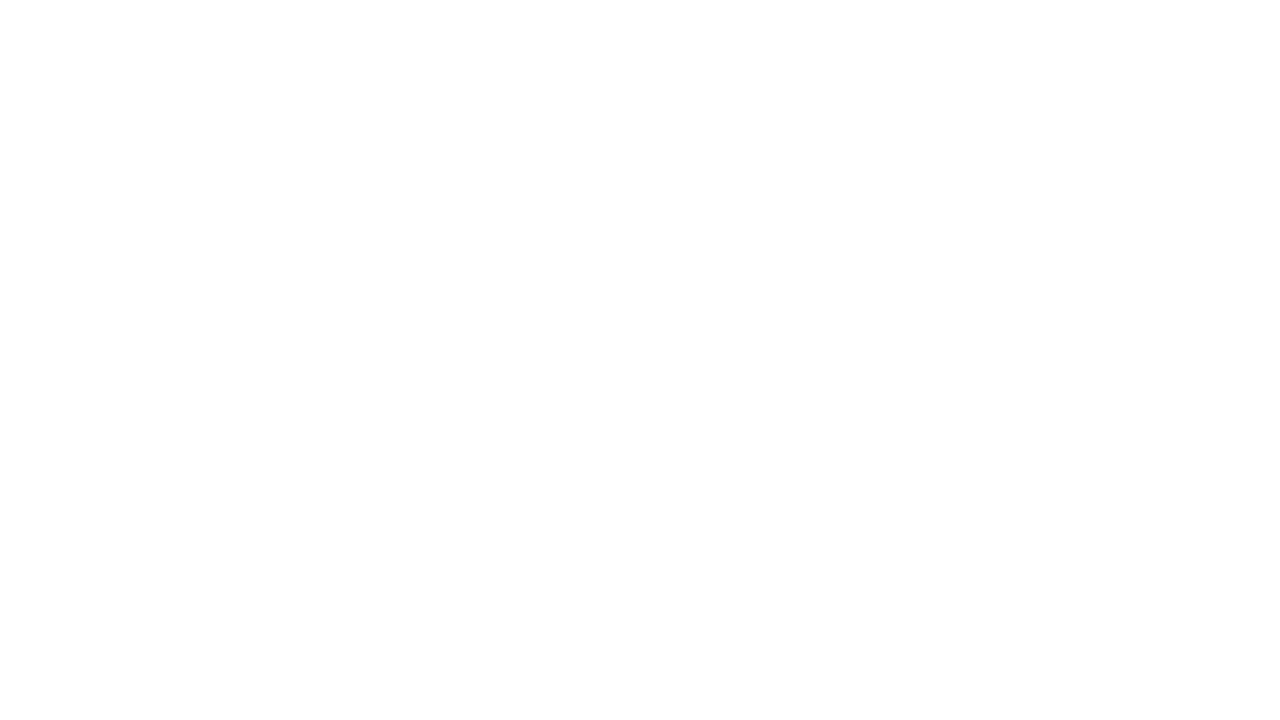

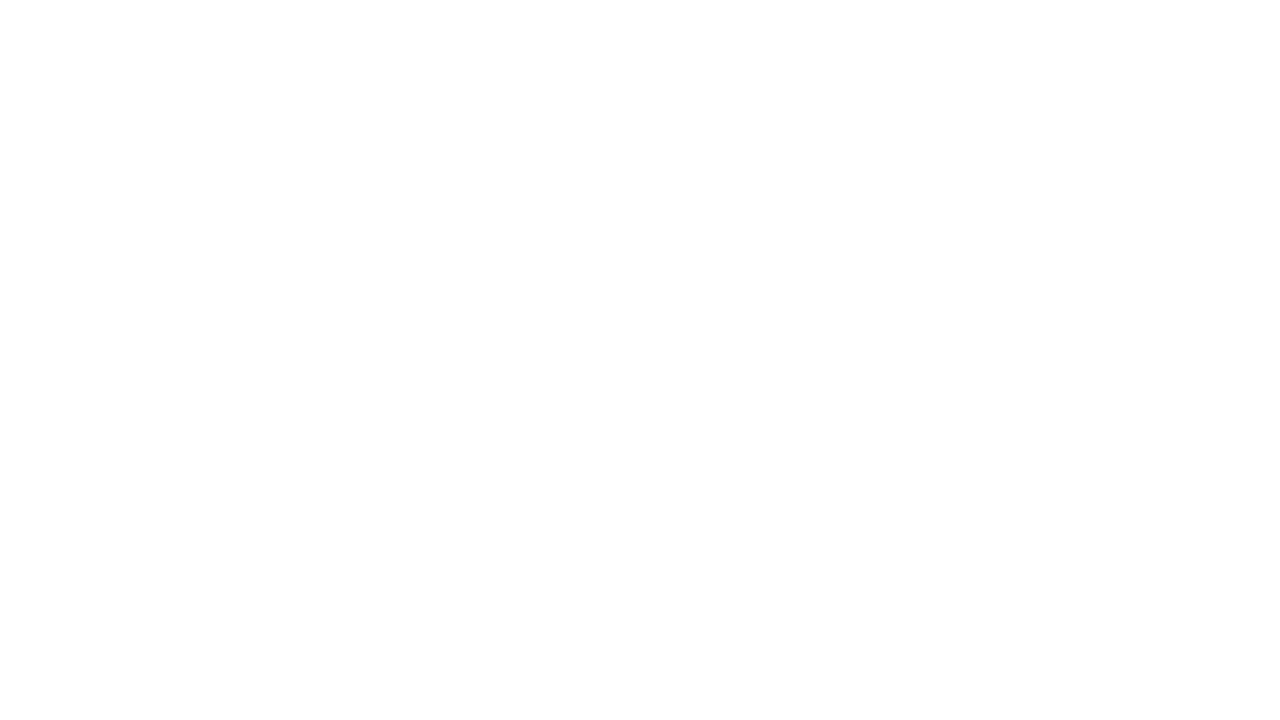